Simple navigation test that opens the Swagger UI page

Starting URL: https://demoqa.com/swagger/

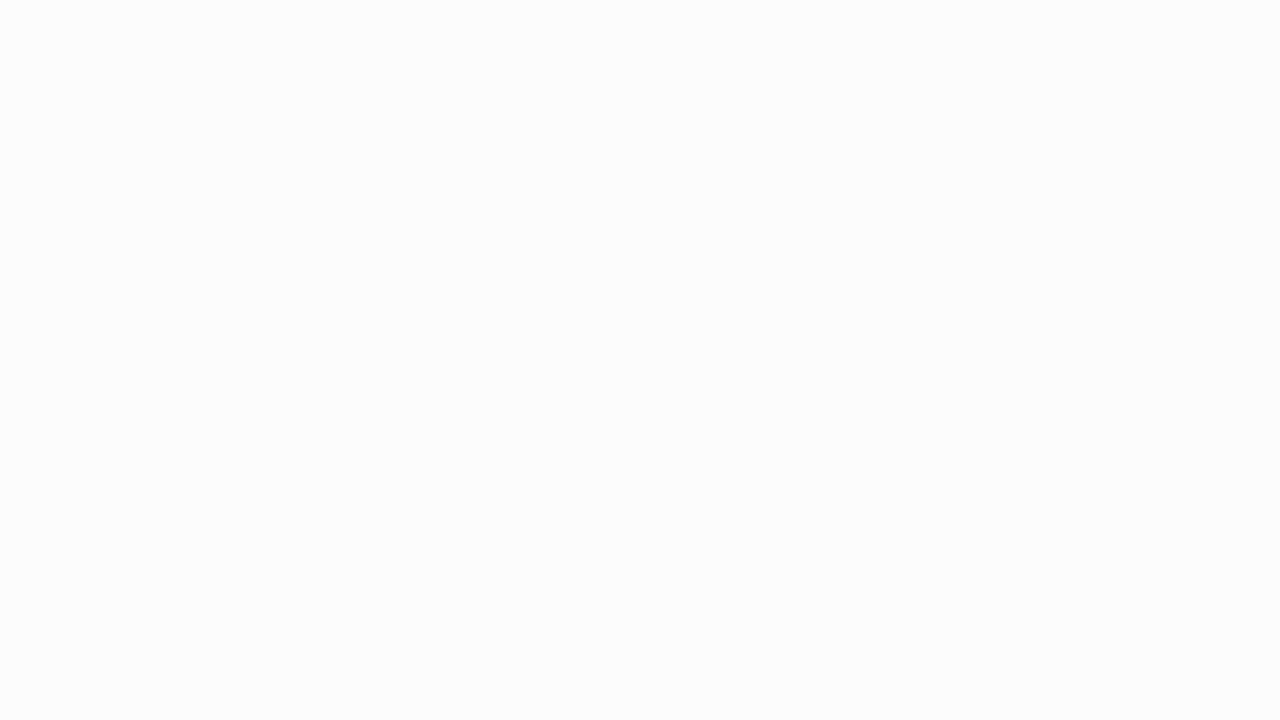

Opened Swagger UI page at https://demoqa.com/swagger/
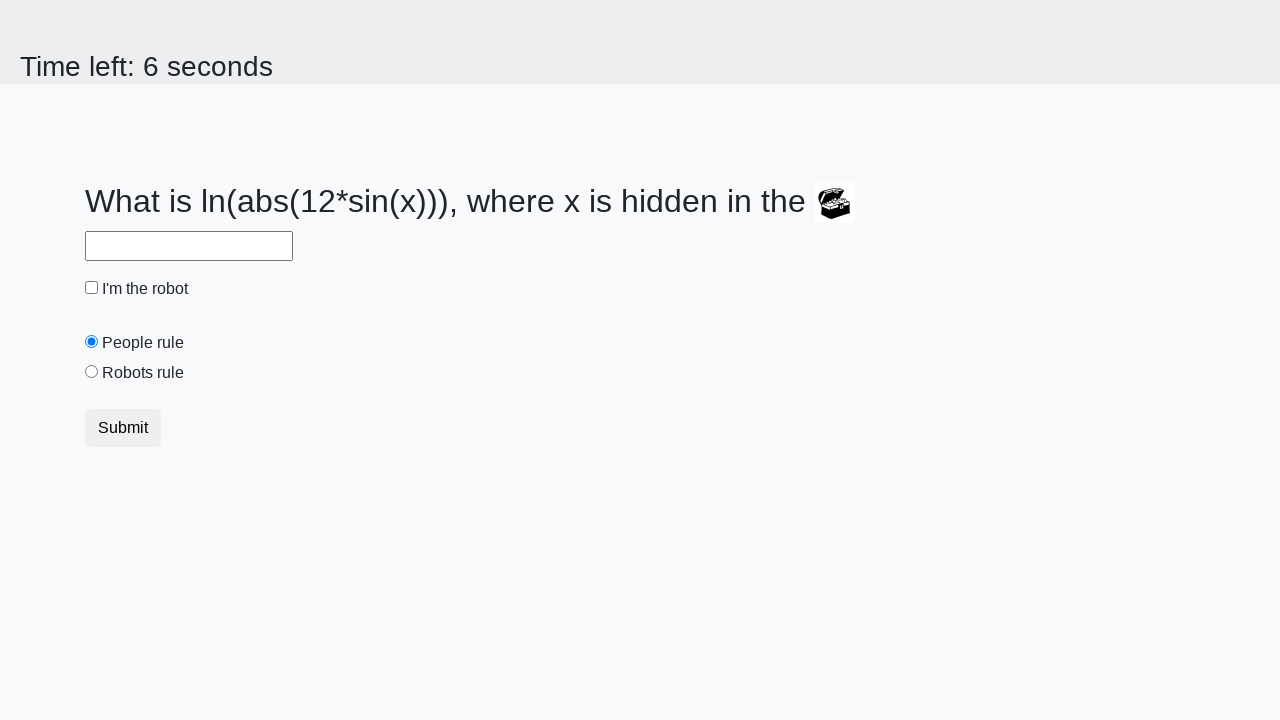

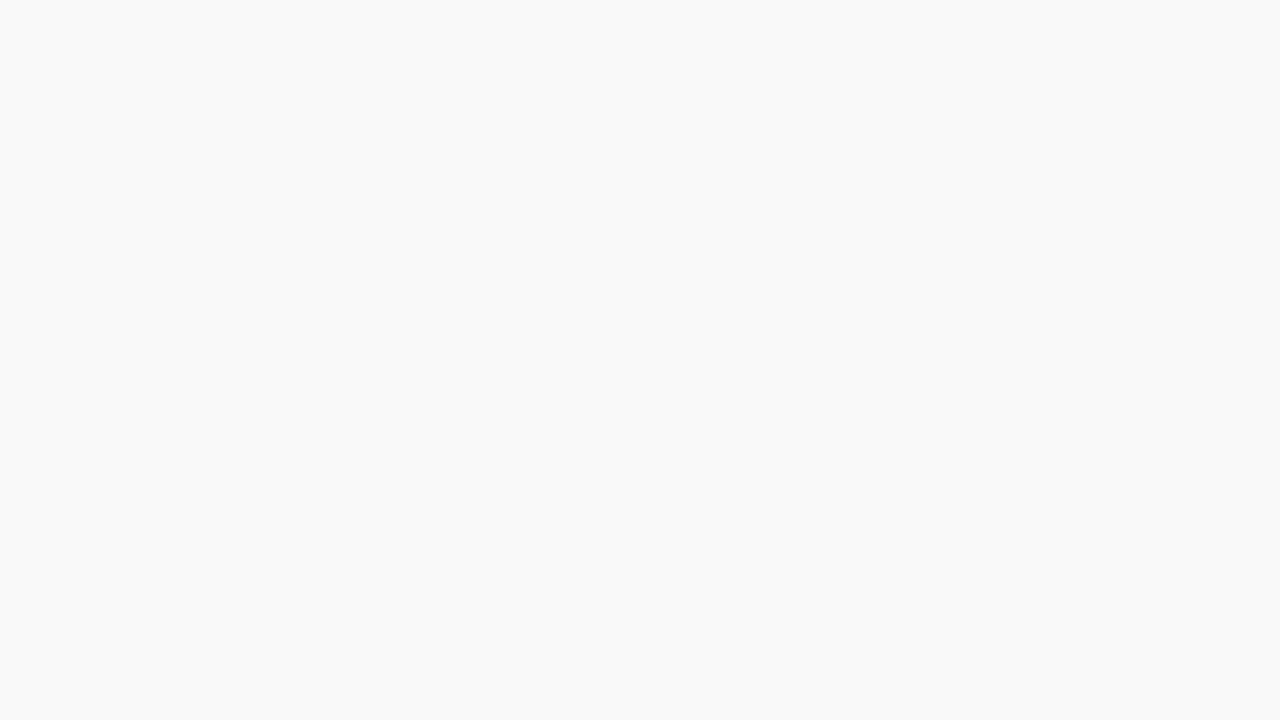